Tests the forgot password functionality by clicking the forgot password link, entering an email address, and setting a new password with confirmation.

Starting URL: https://rahulshettyacademy.com/client/

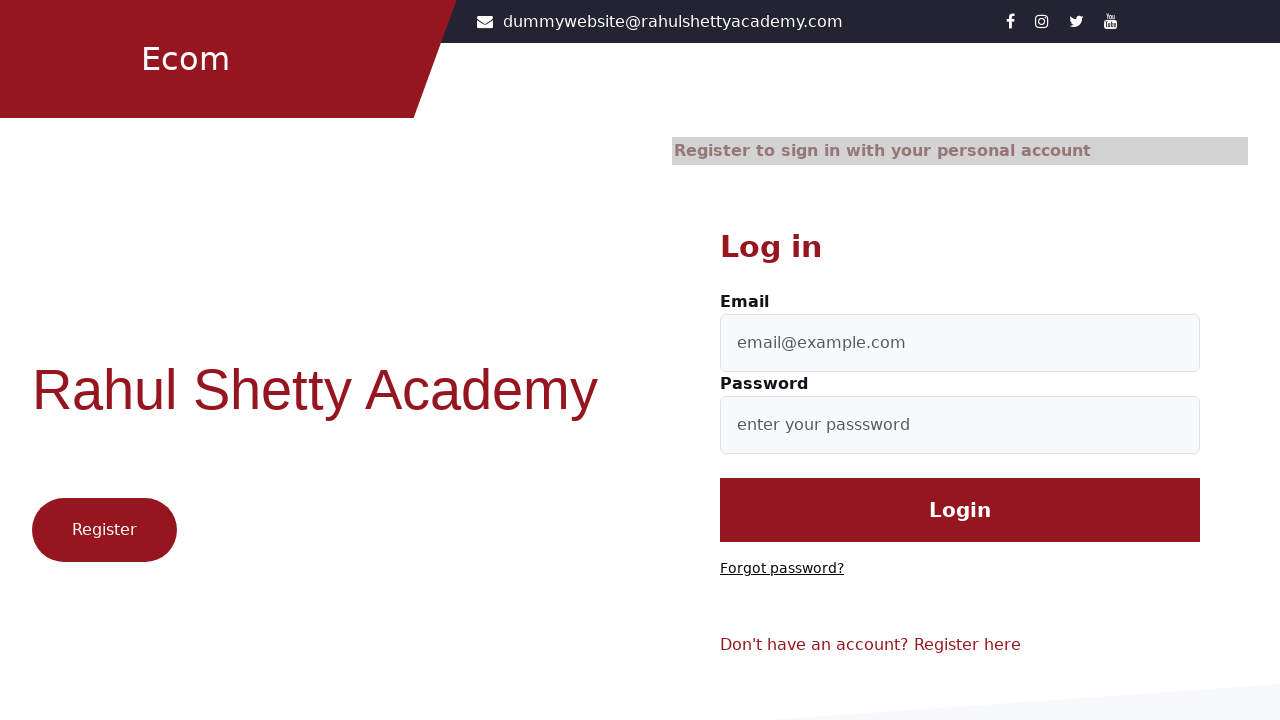

Clicked 'Forgot password?' link at (782, 569) on text=Forgot password?
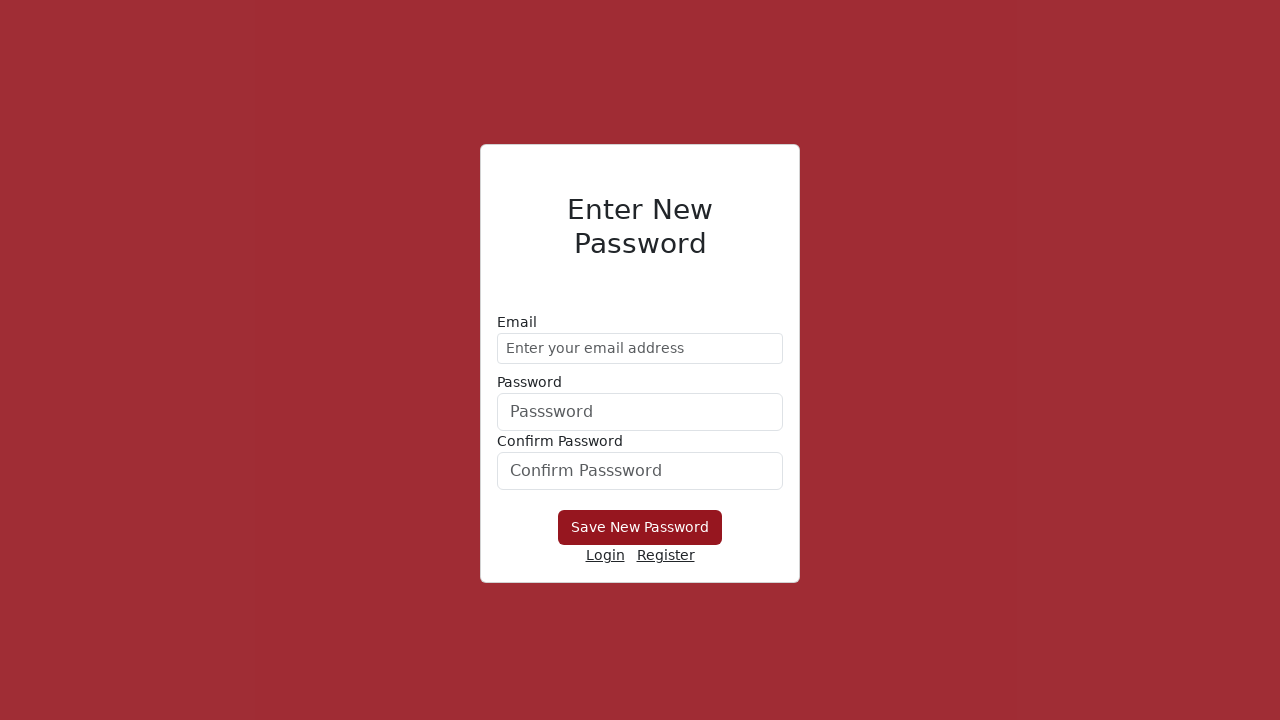

Filled email field with 'demo@gmail.com' on input[type='email']
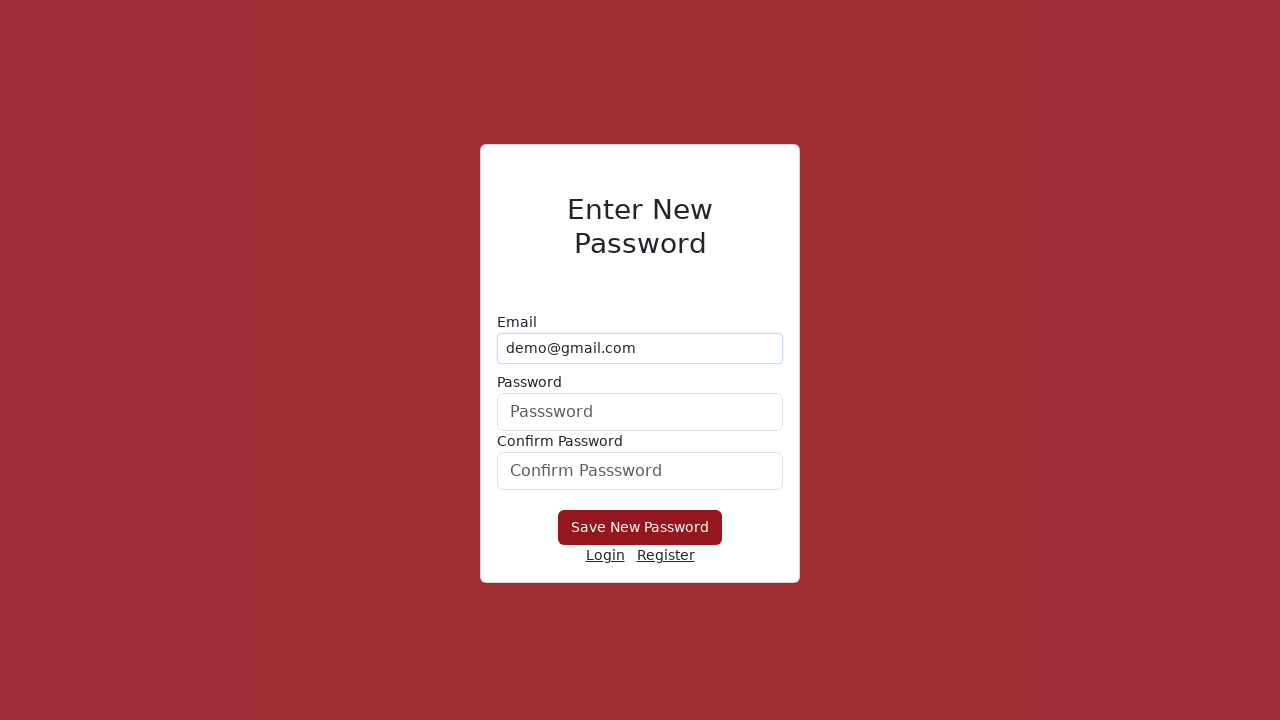

Cleared email field on input[type='email']
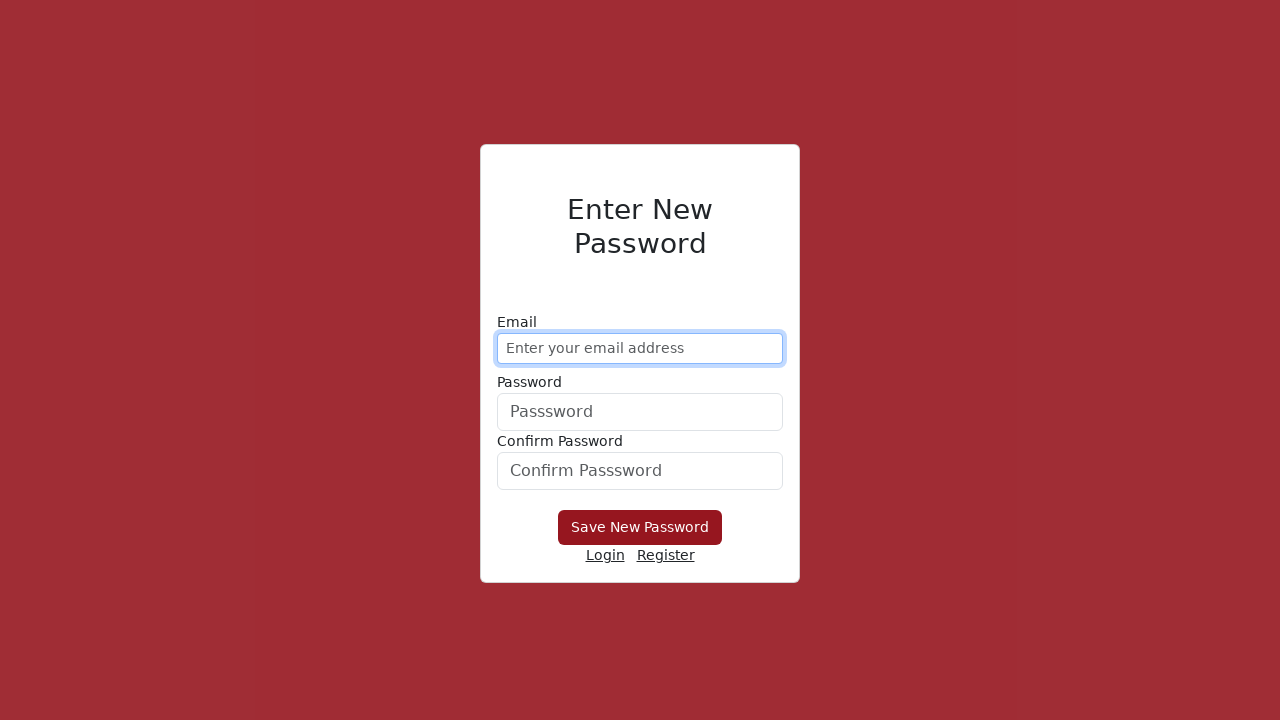

Re-filled email field with 'demo@gmail.com' on input[type='email']
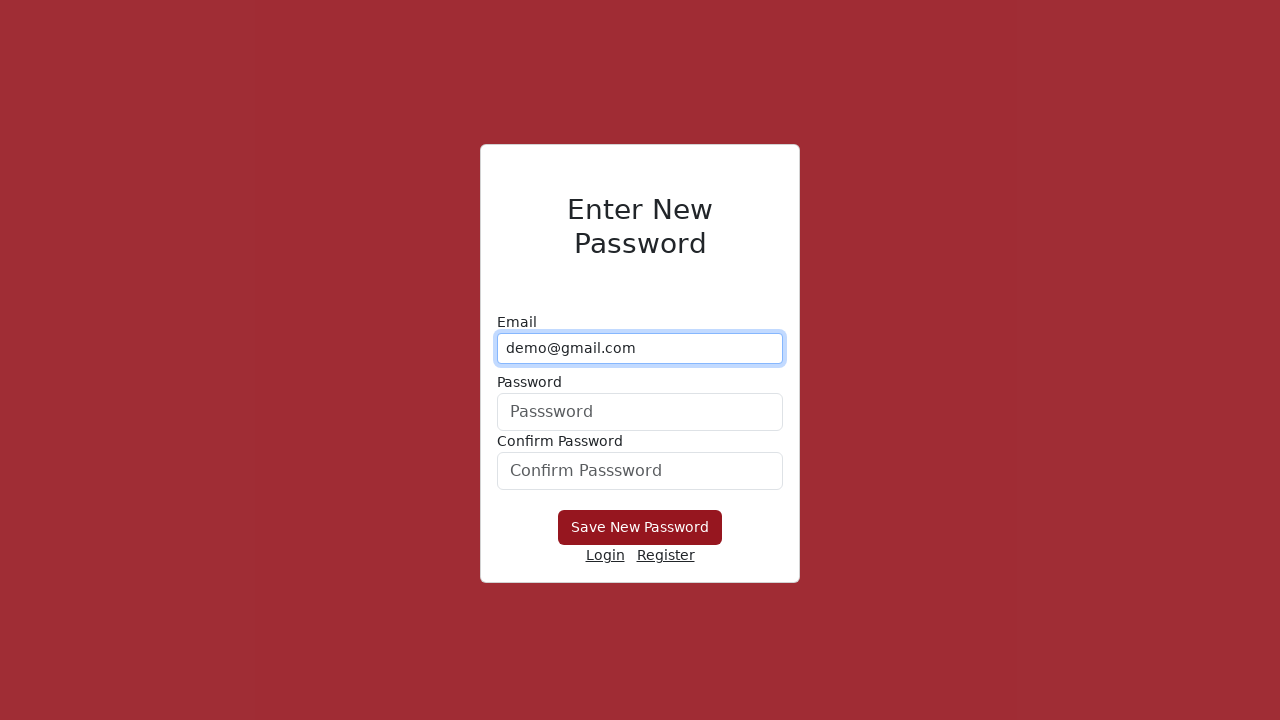

Filled new password field with '123456' on input#userPassword
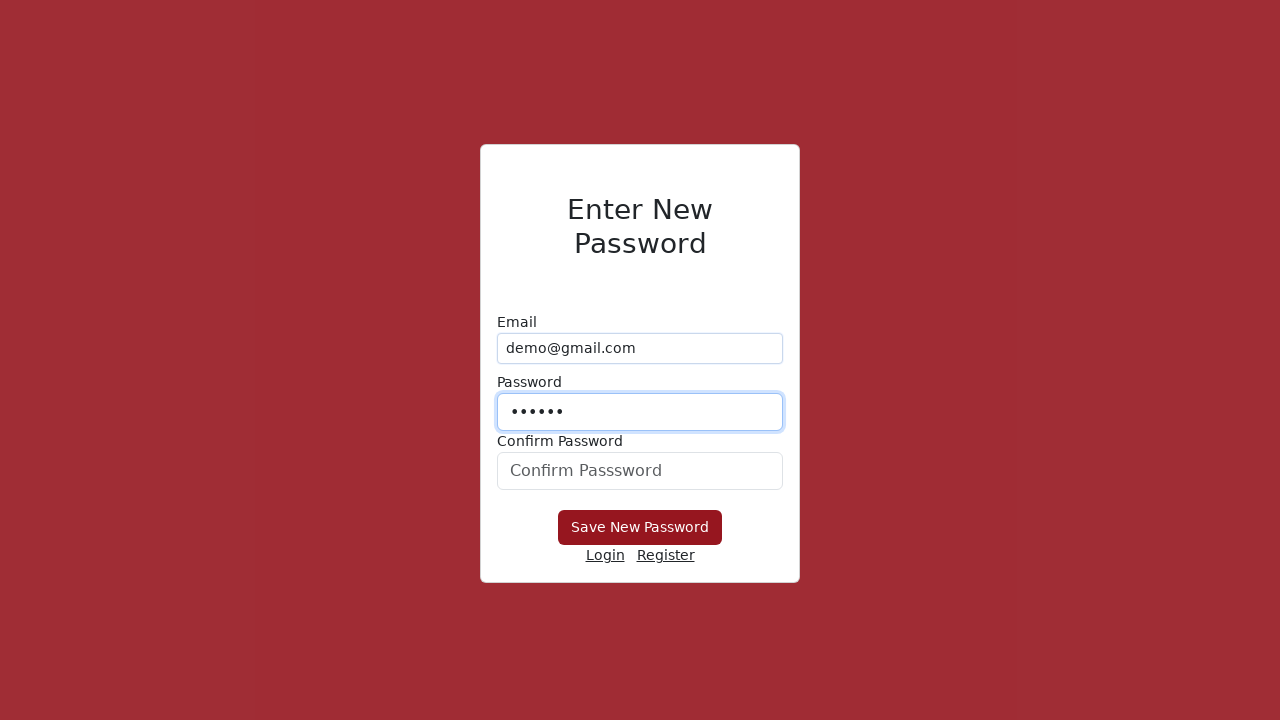

Filled confirm password field with '123456' on input#confirmPassword
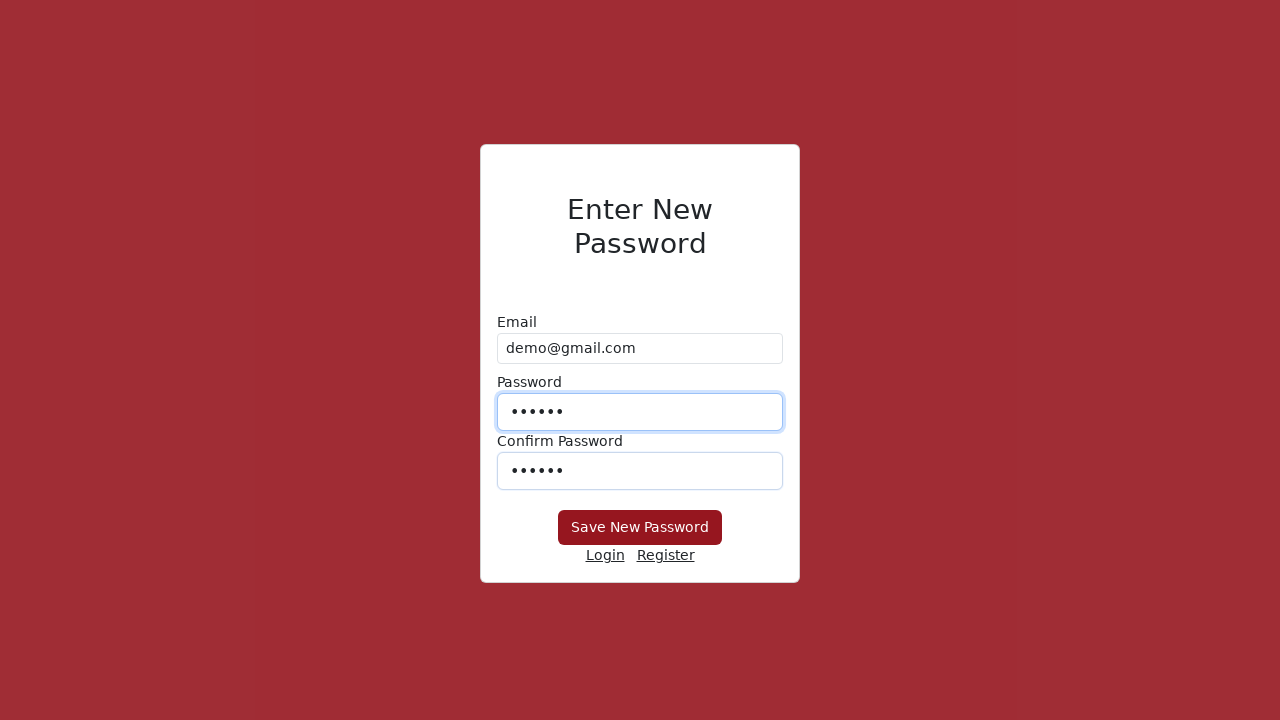

Clicked submit button to reset password at (640, 528) on button[type='submit']
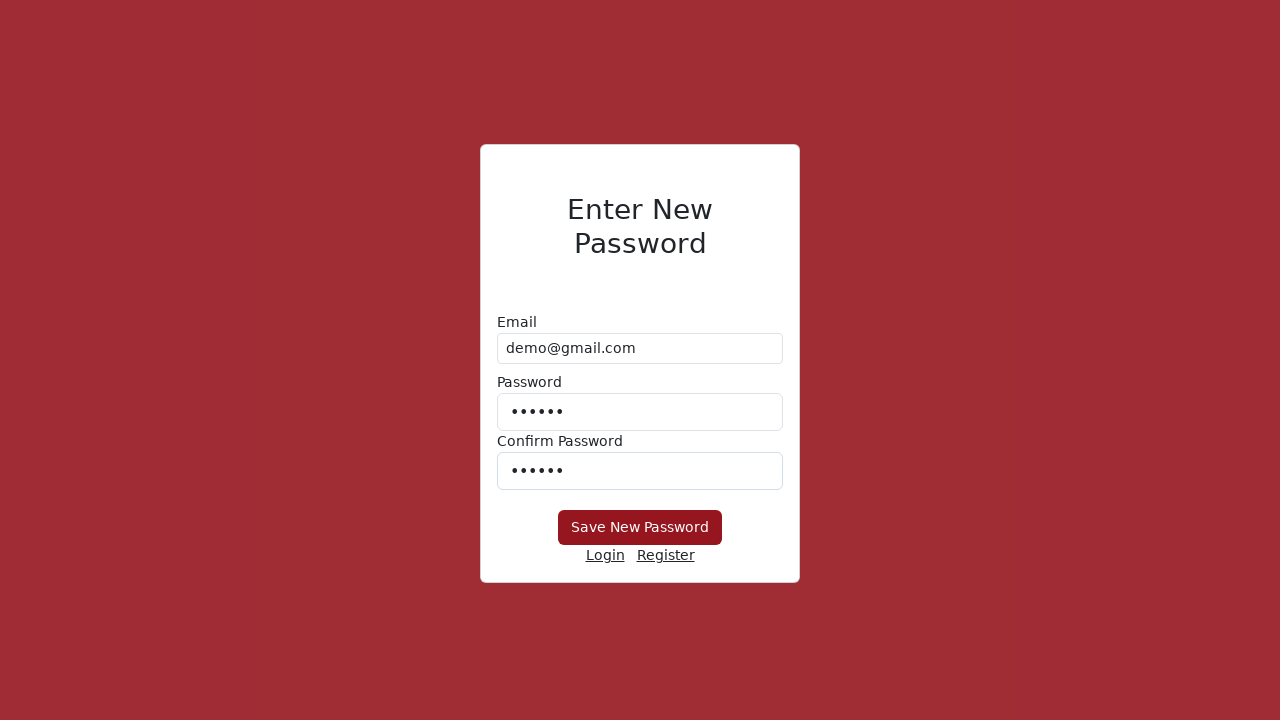

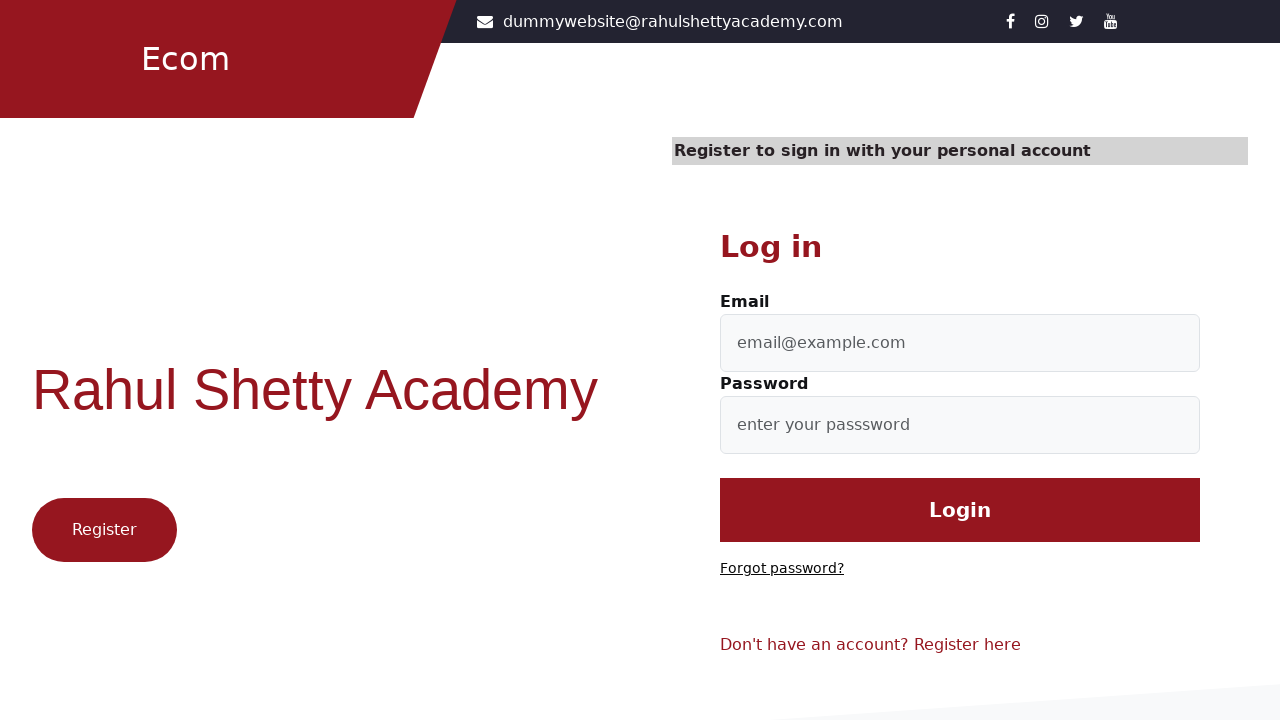